Tests a signup/contact form by filling in first name, last name, and email fields, then submitting the form

Starting URL: https://secure-retreat-92358.herokuapp.com/

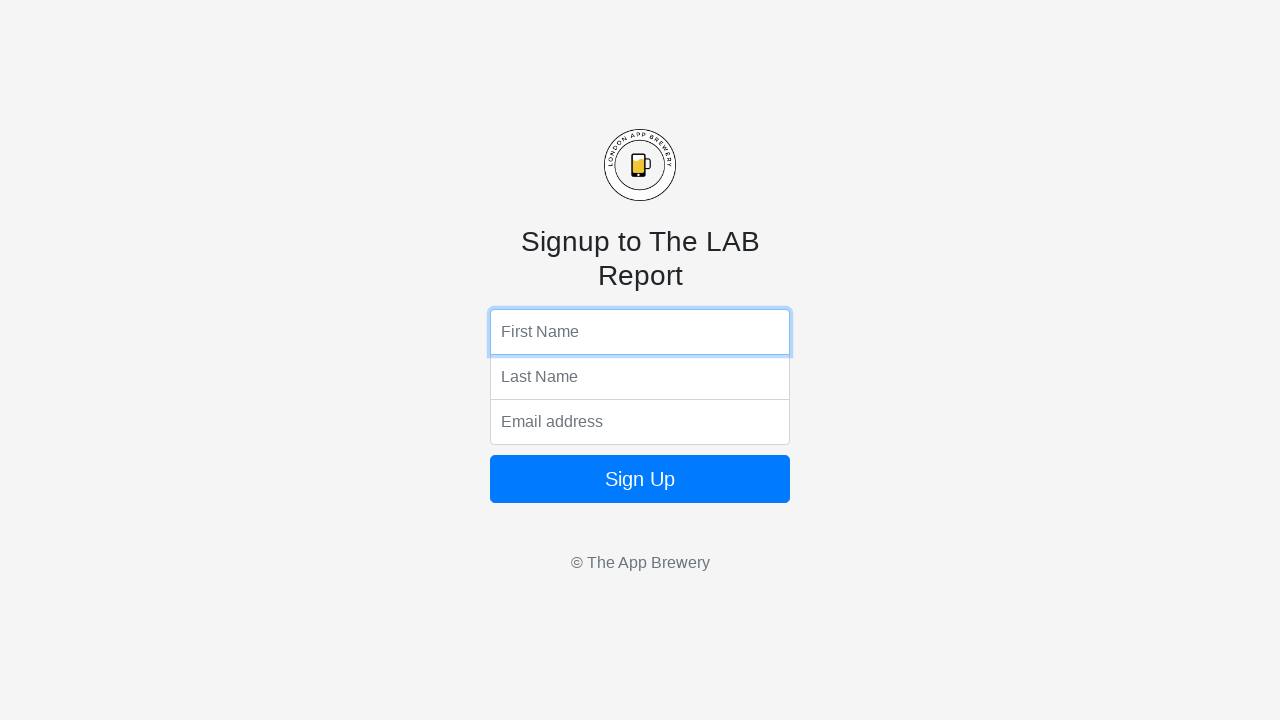

Filled first name field with 'Kevin' on input[name='fName']
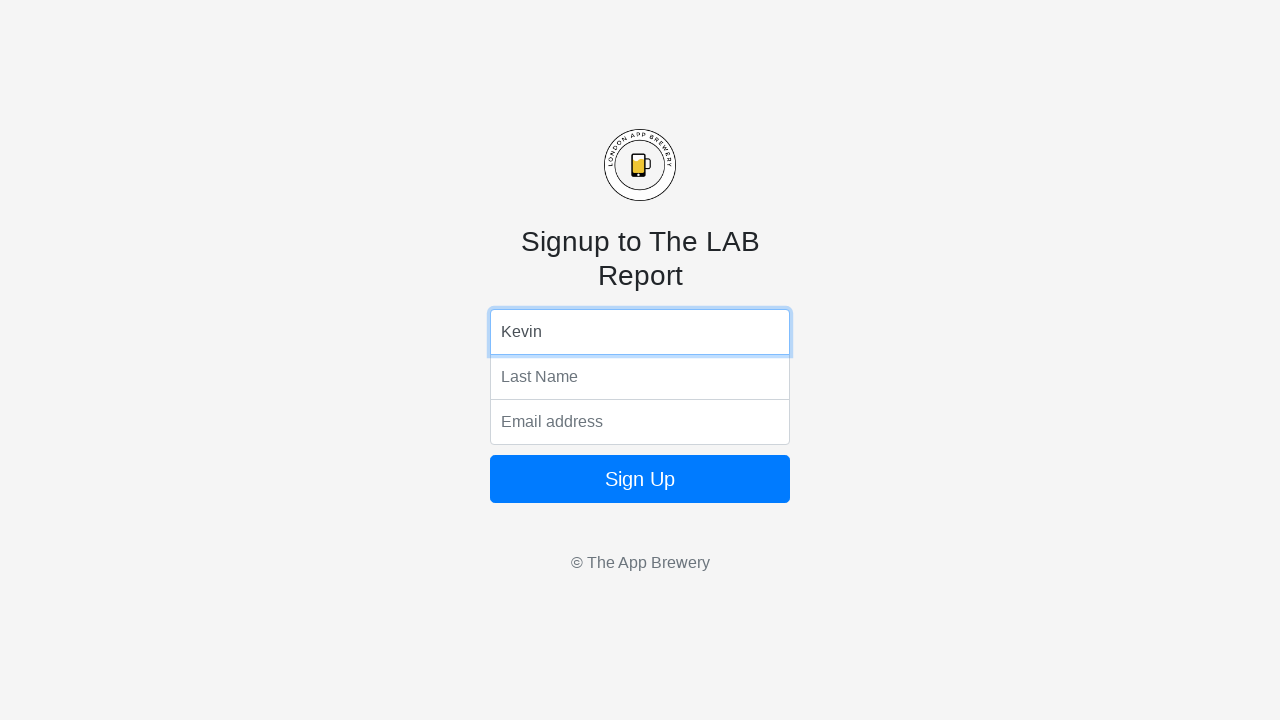

Filled last name field with 'Quigley' on input[name='lName']
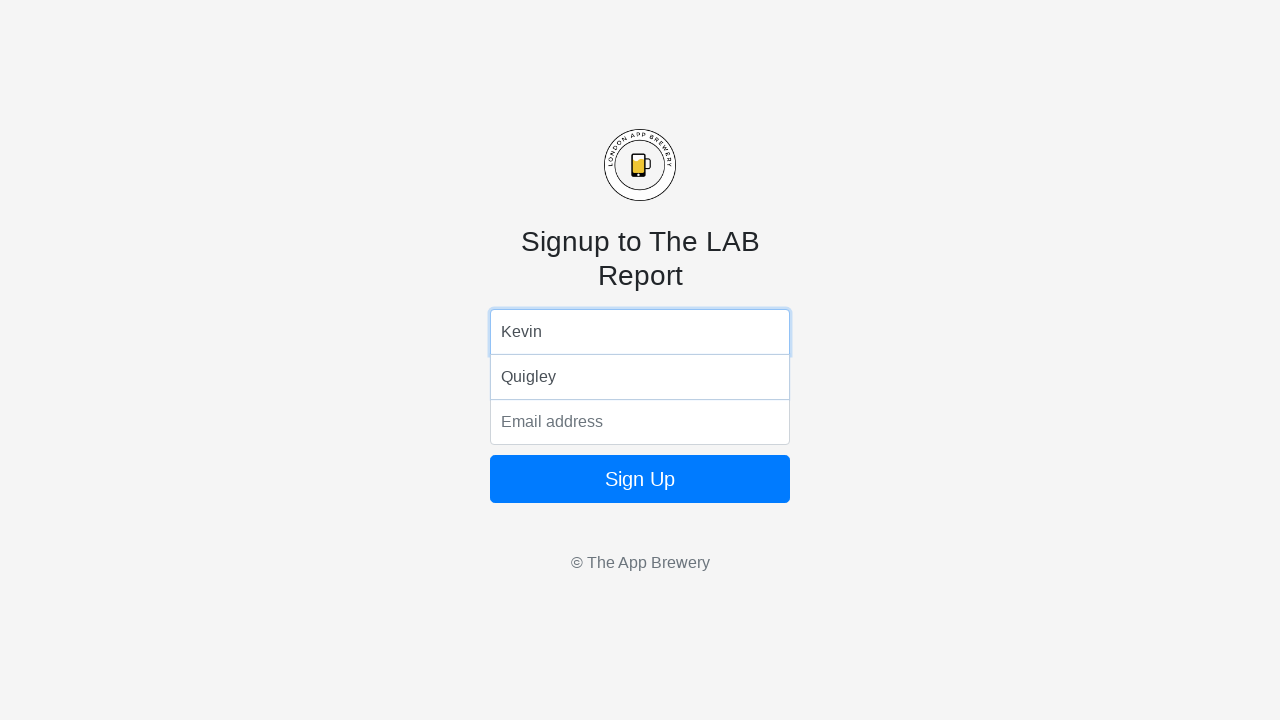

Filled email field with 'abc@example.com' on input[name='email']
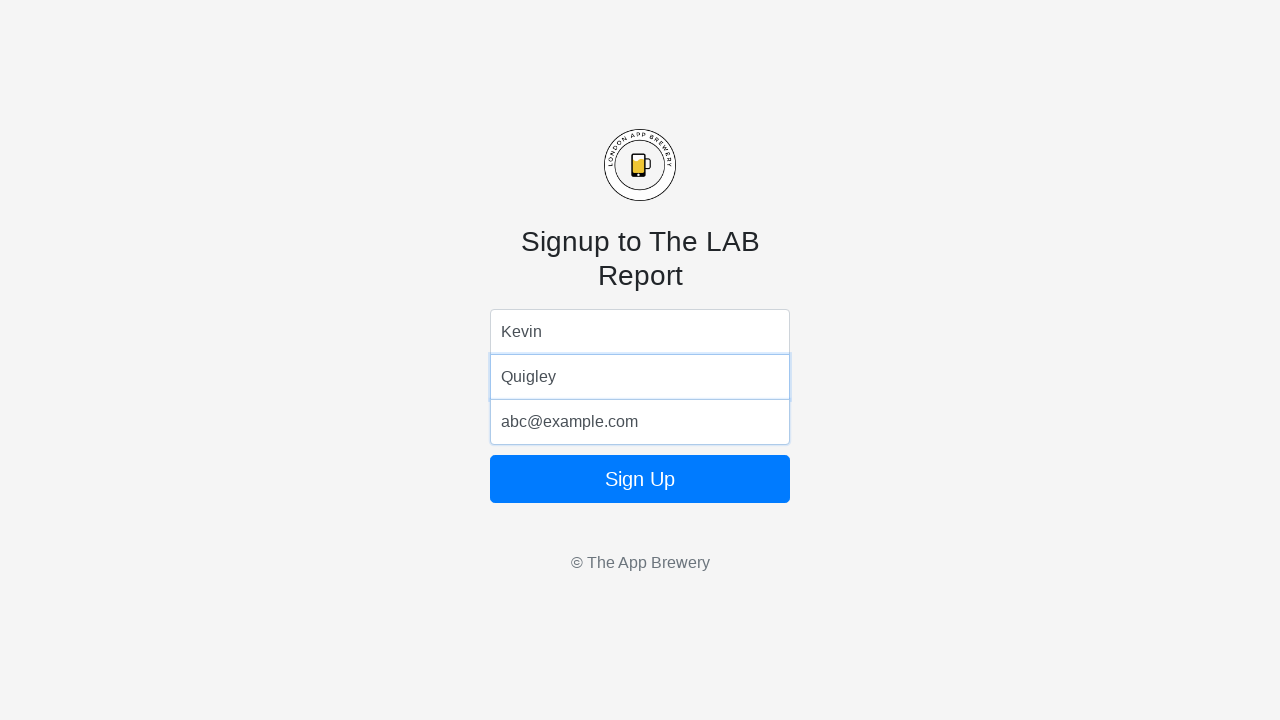

Submitted form by pressing Enter on email field on input[name='email']
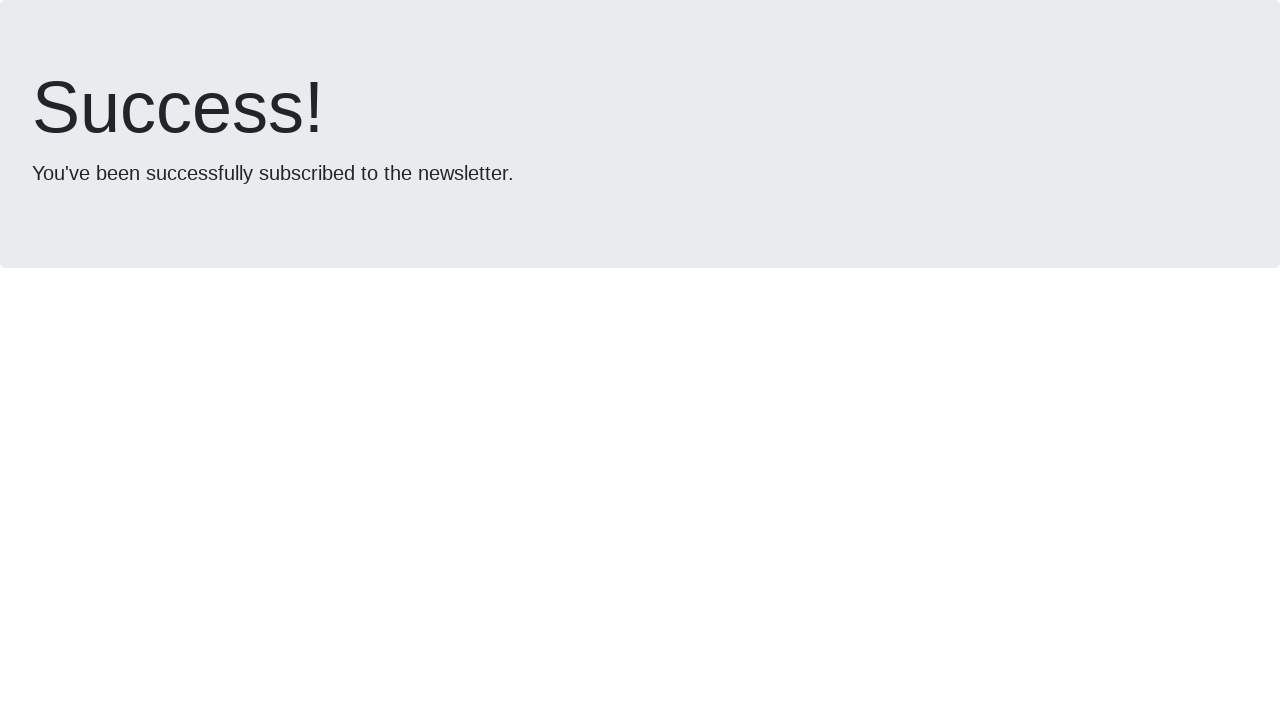

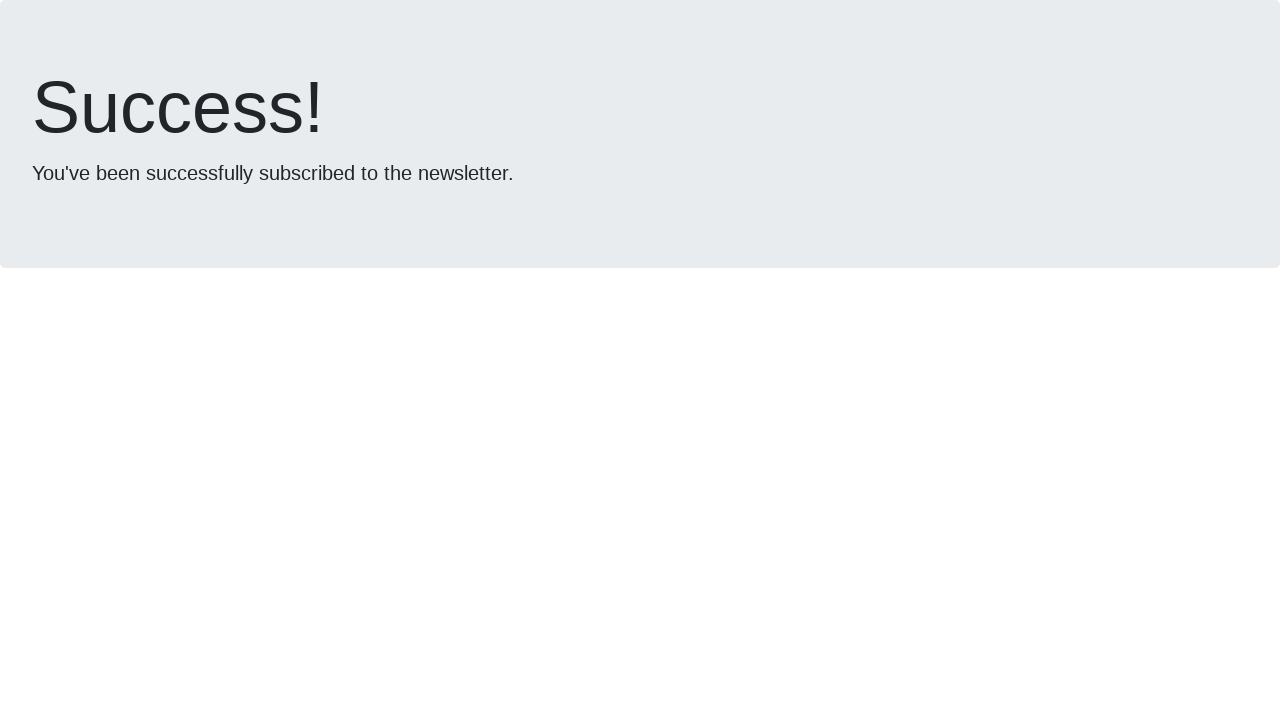